Tests filtering to display all items after viewing filtered lists

Starting URL: https://demo.playwright.dev/todomvc

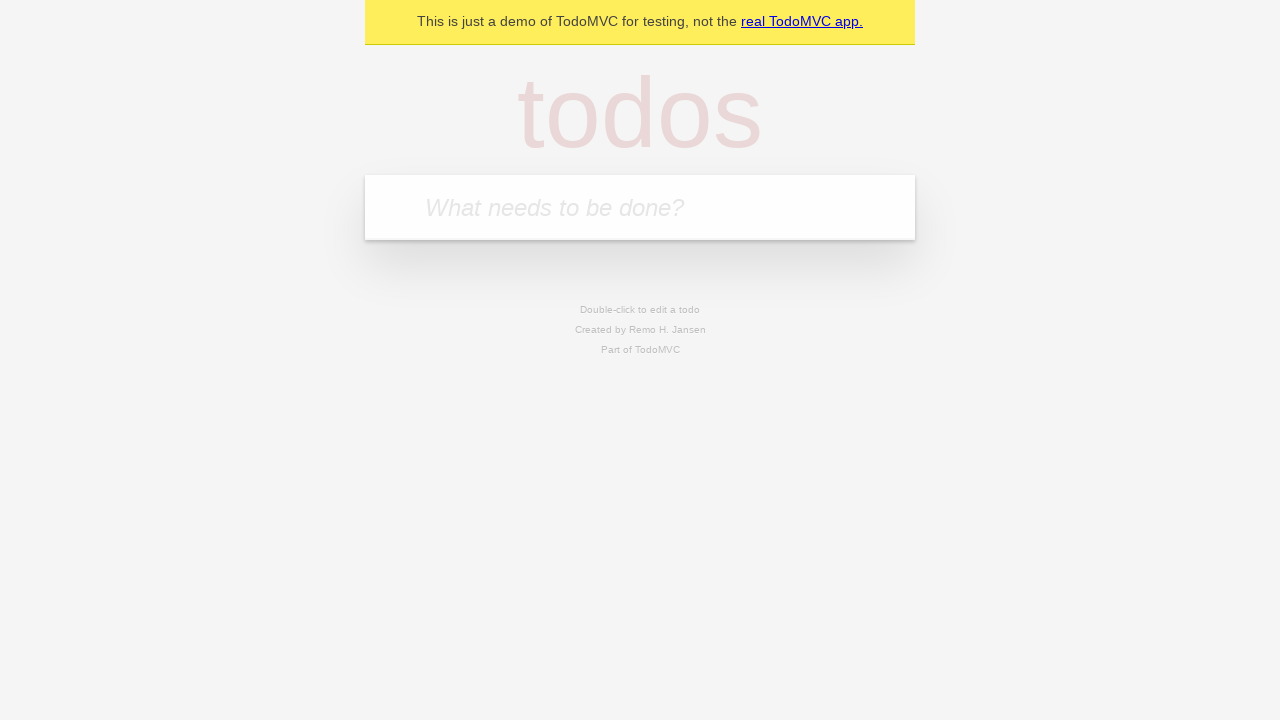

Filled new todo field with 'buy some cheese' on .new-todo
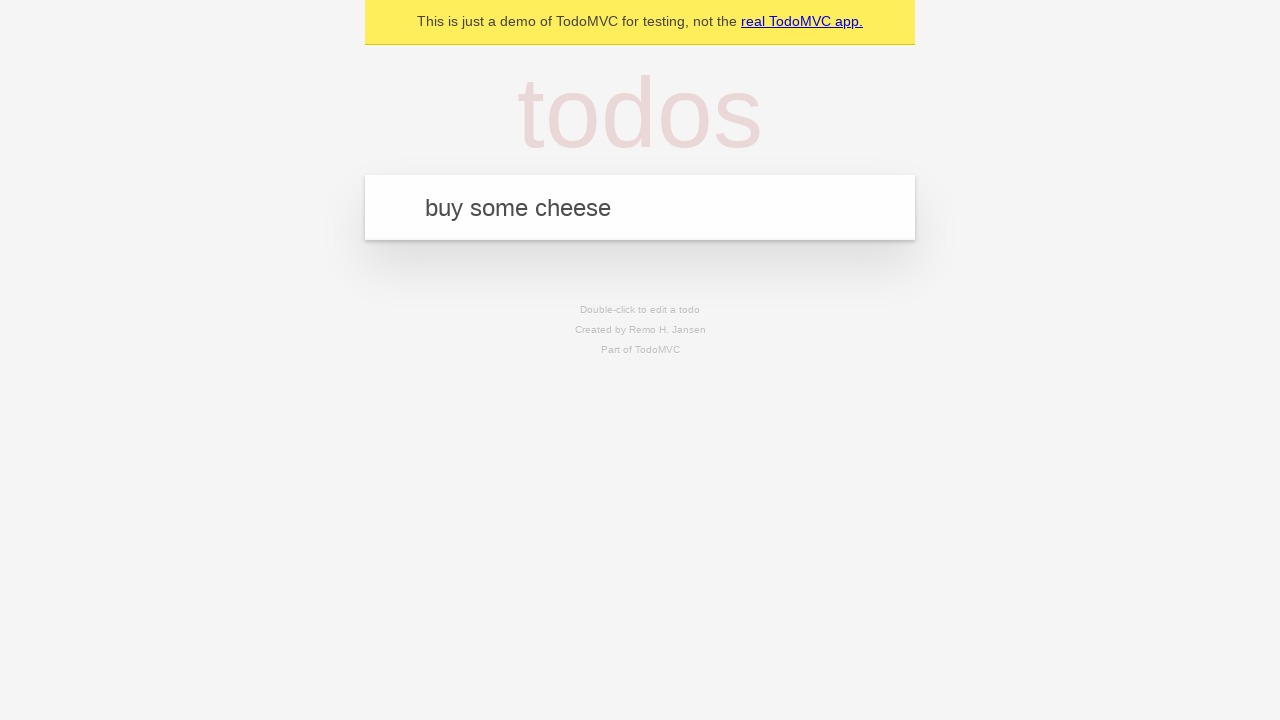

Pressed Enter to add first todo on .new-todo
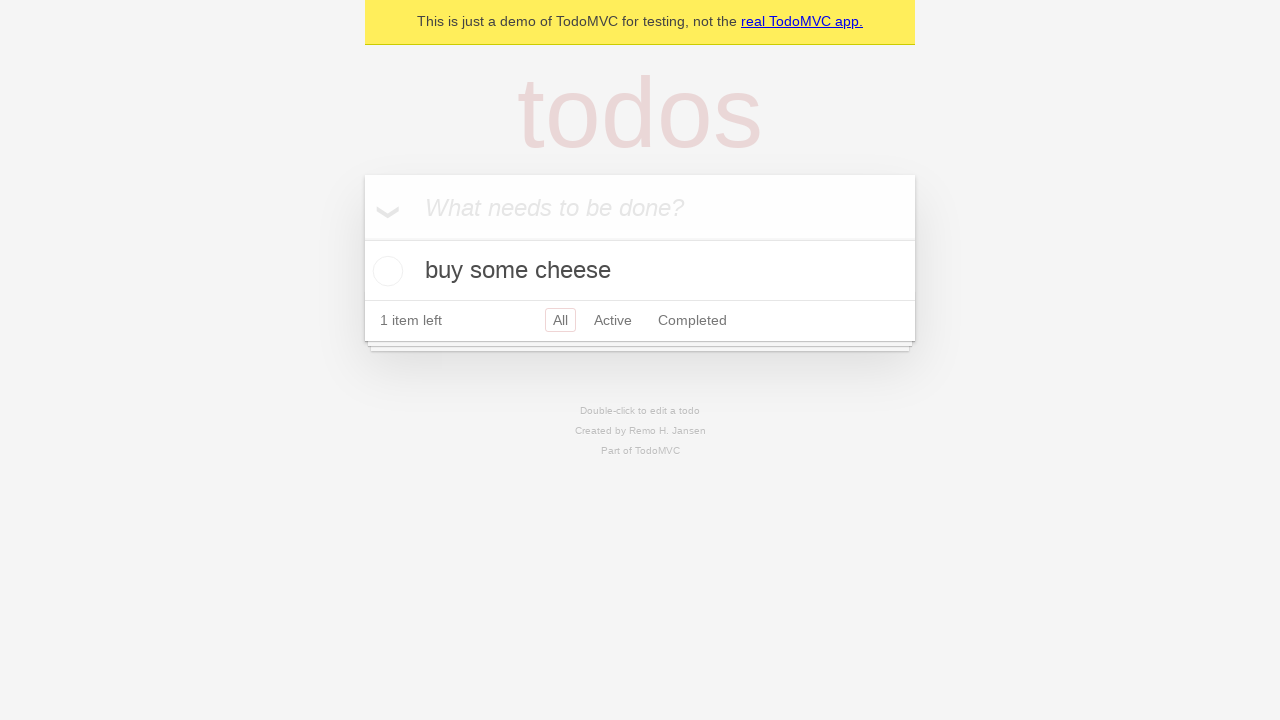

Filled new todo field with 'feed the cat' on .new-todo
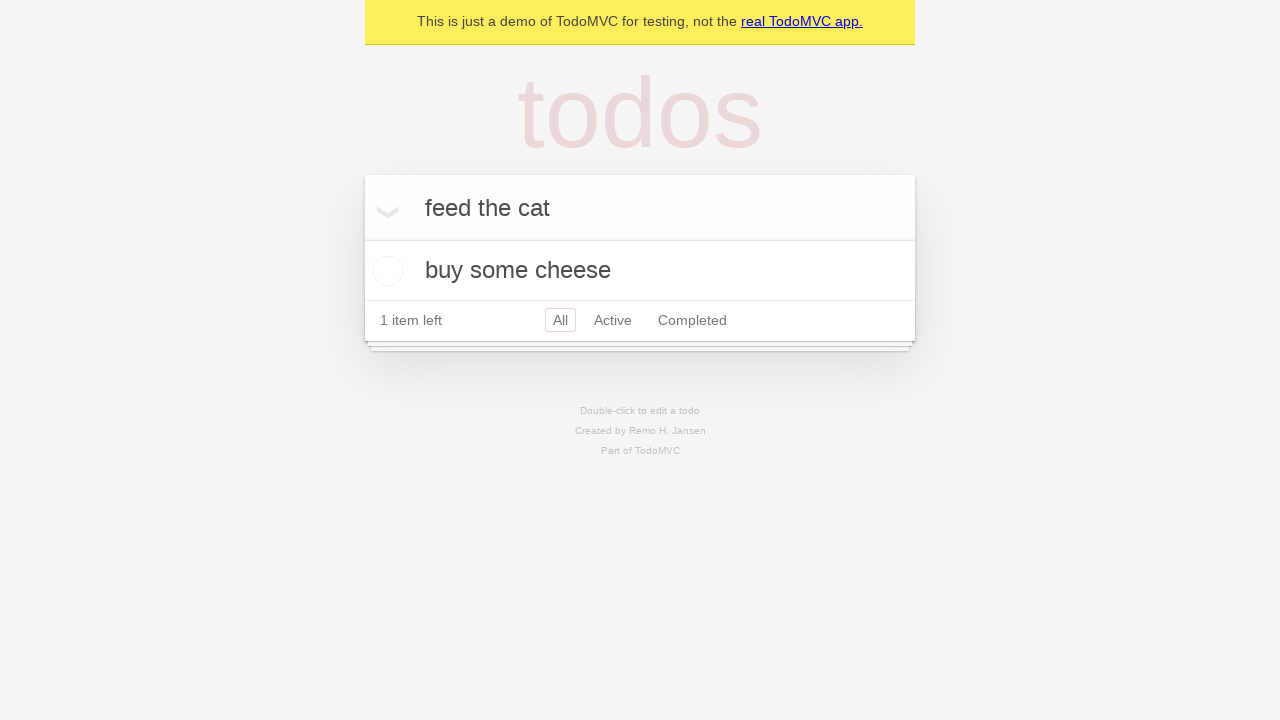

Pressed Enter to add second todo on .new-todo
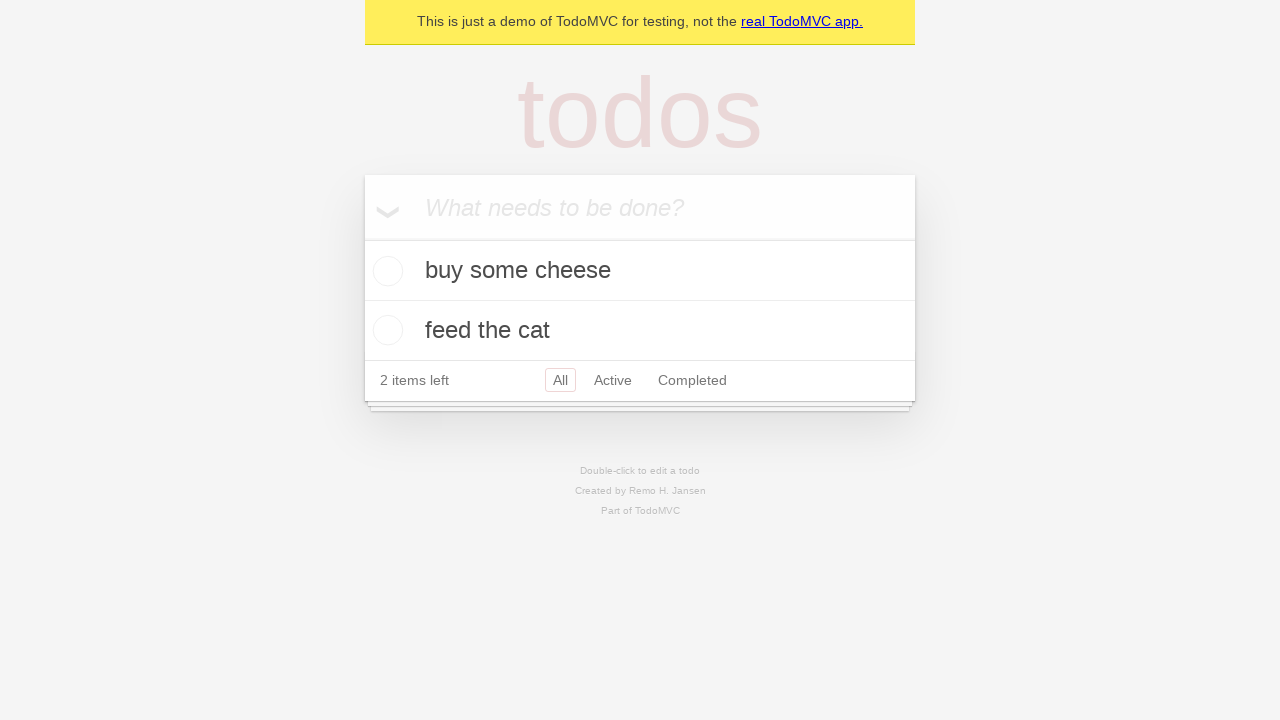

Filled new todo field with 'book a doctors appointment' on .new-todo
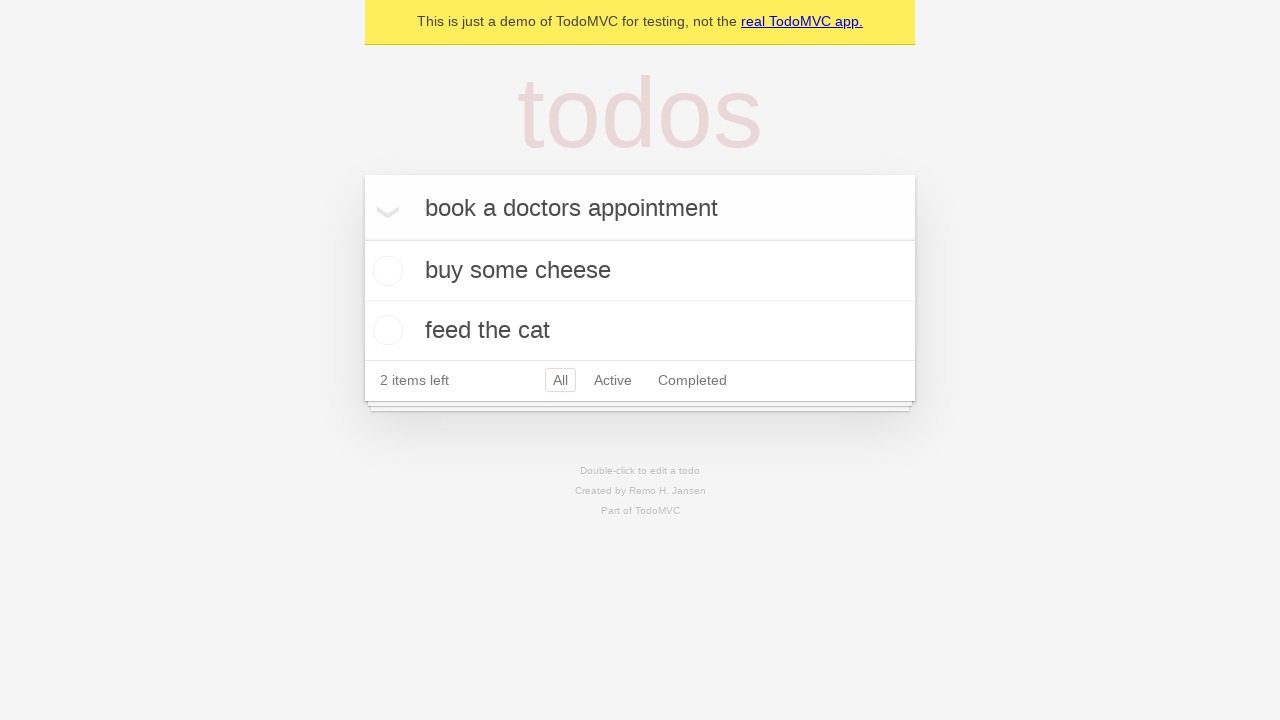

Pressed Enter to add third todo on .new-todo
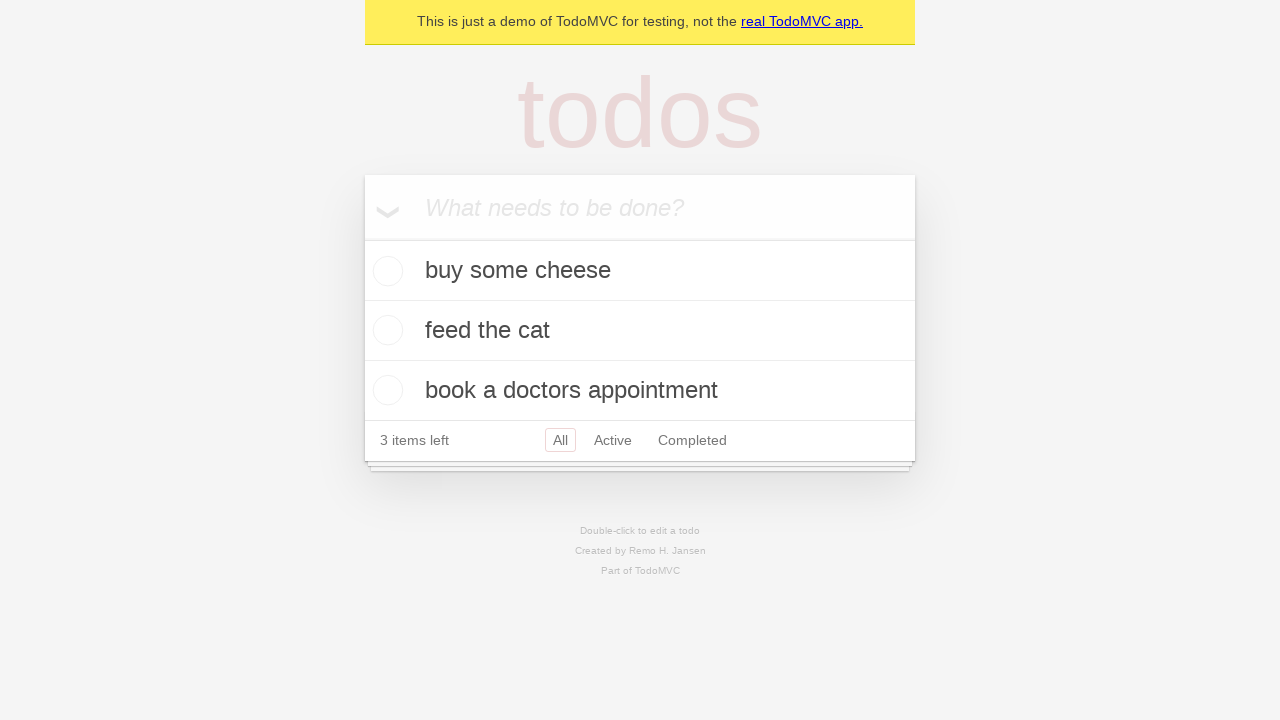

Checked the second todo as completed at (385, 330) on .todo-list li .toggle >> nth=1
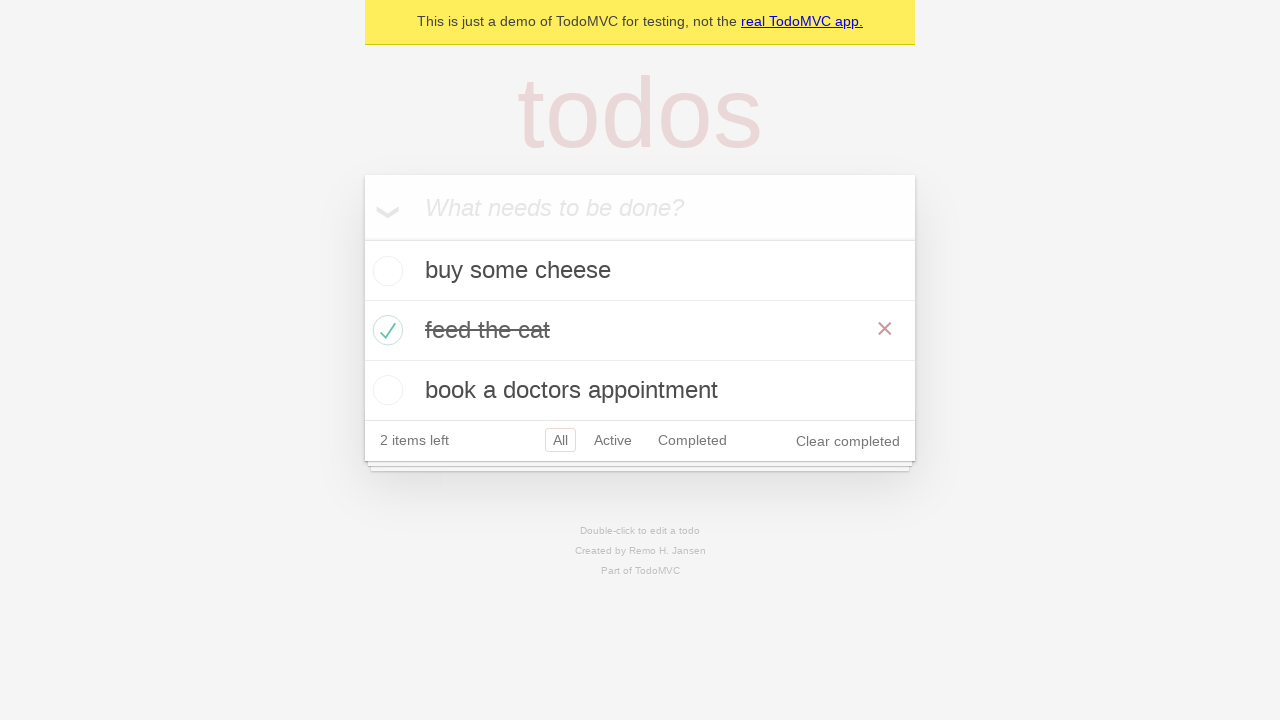

Clicked Active filter to display only active todos at (613, 440) on .filters >> text=Active
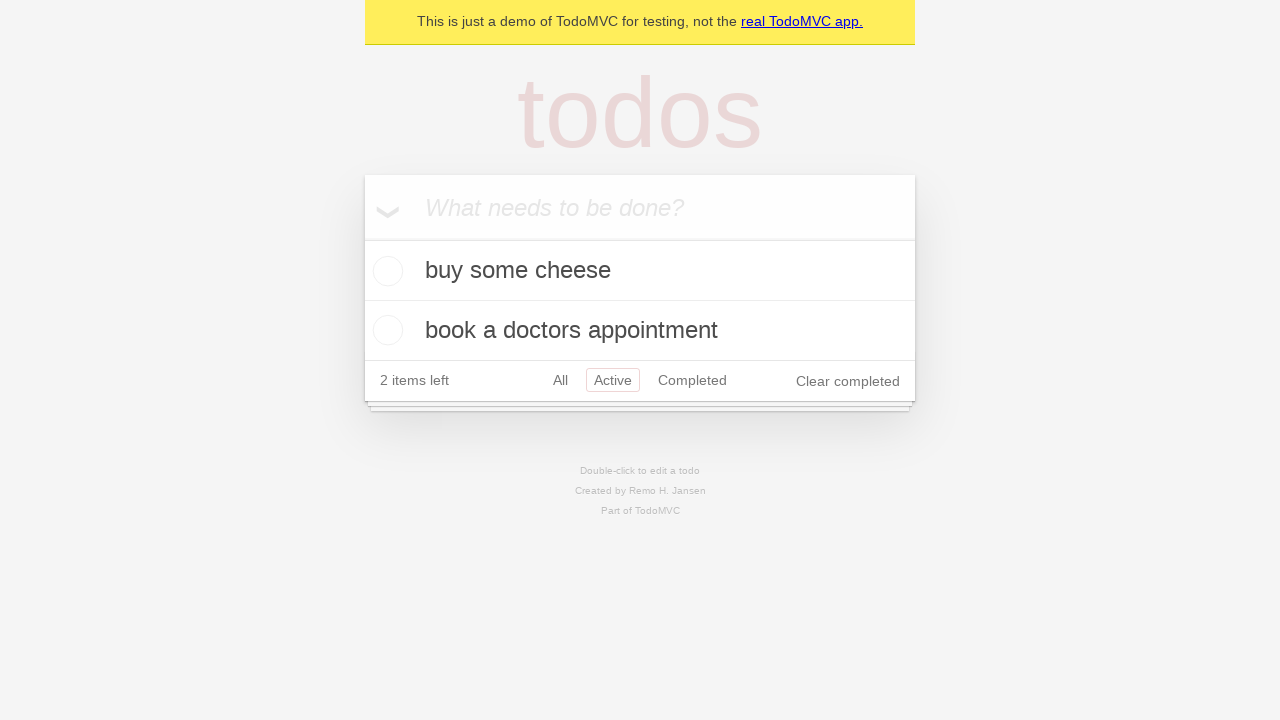

Clicked Completed filter to display only completed todos at (692, 380) on .filters >> text=Completed
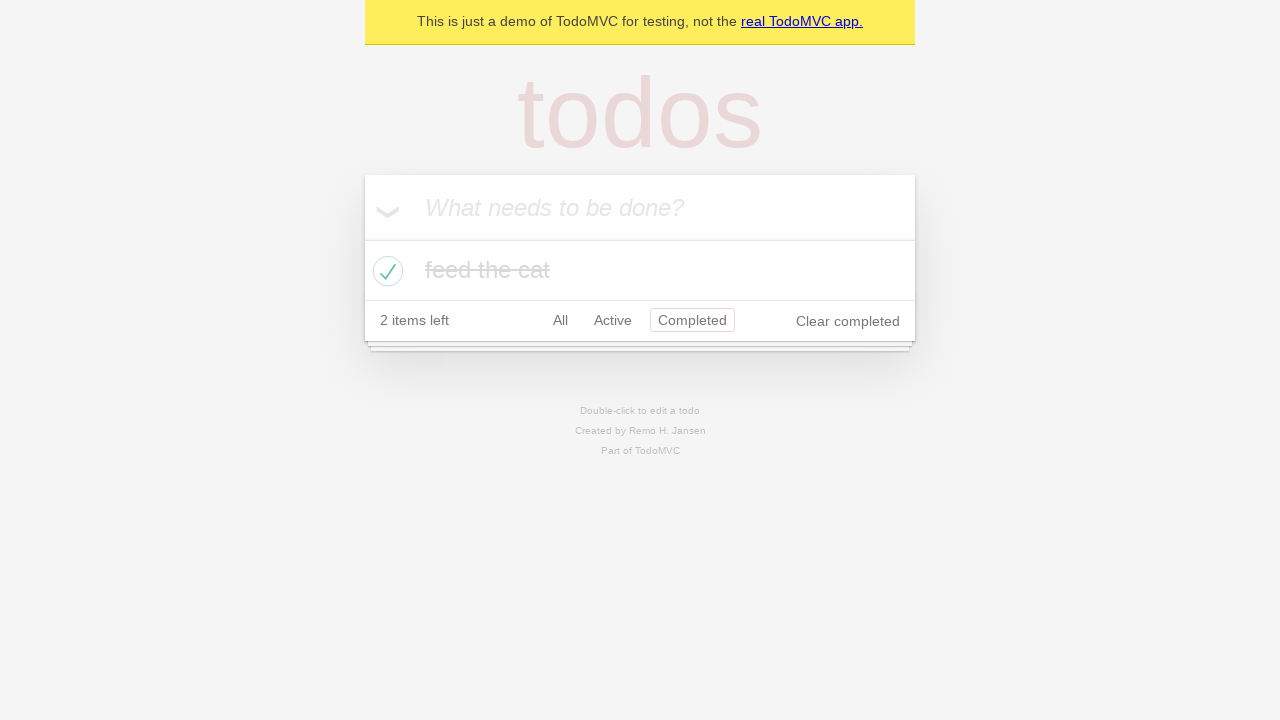

Clicked All filter to display all items at (560, 320) on .filters >> text=All
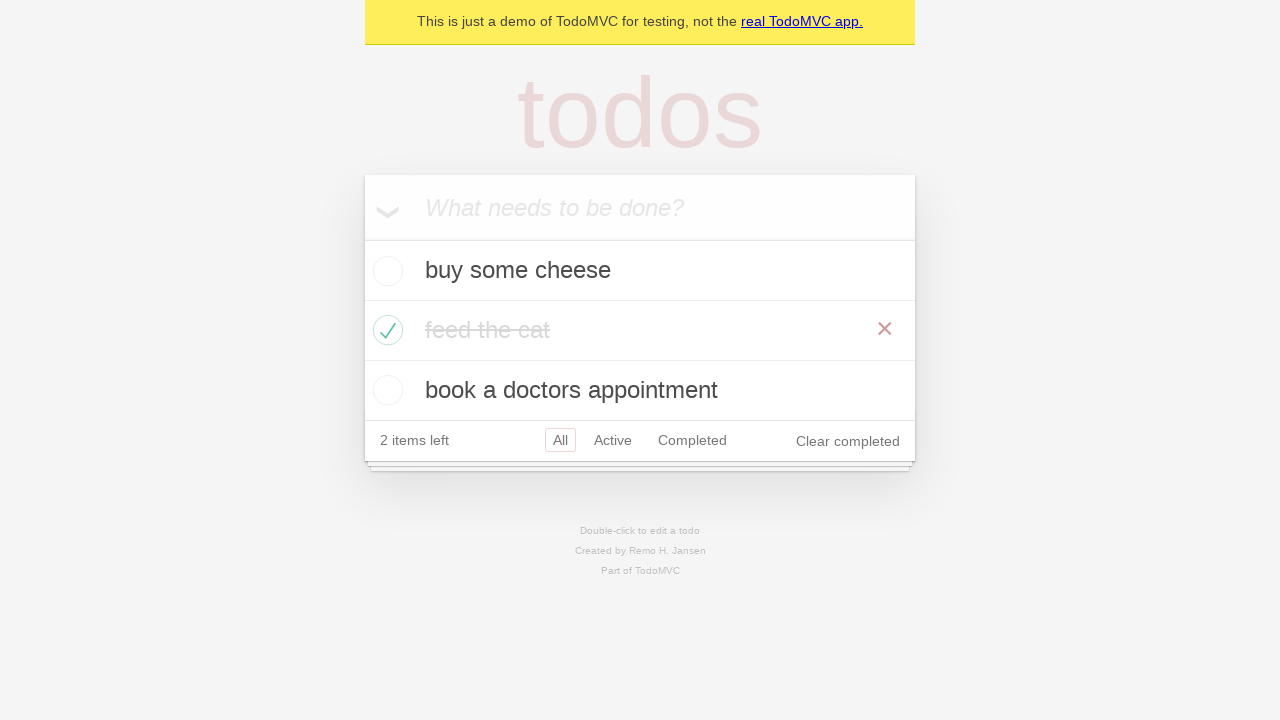

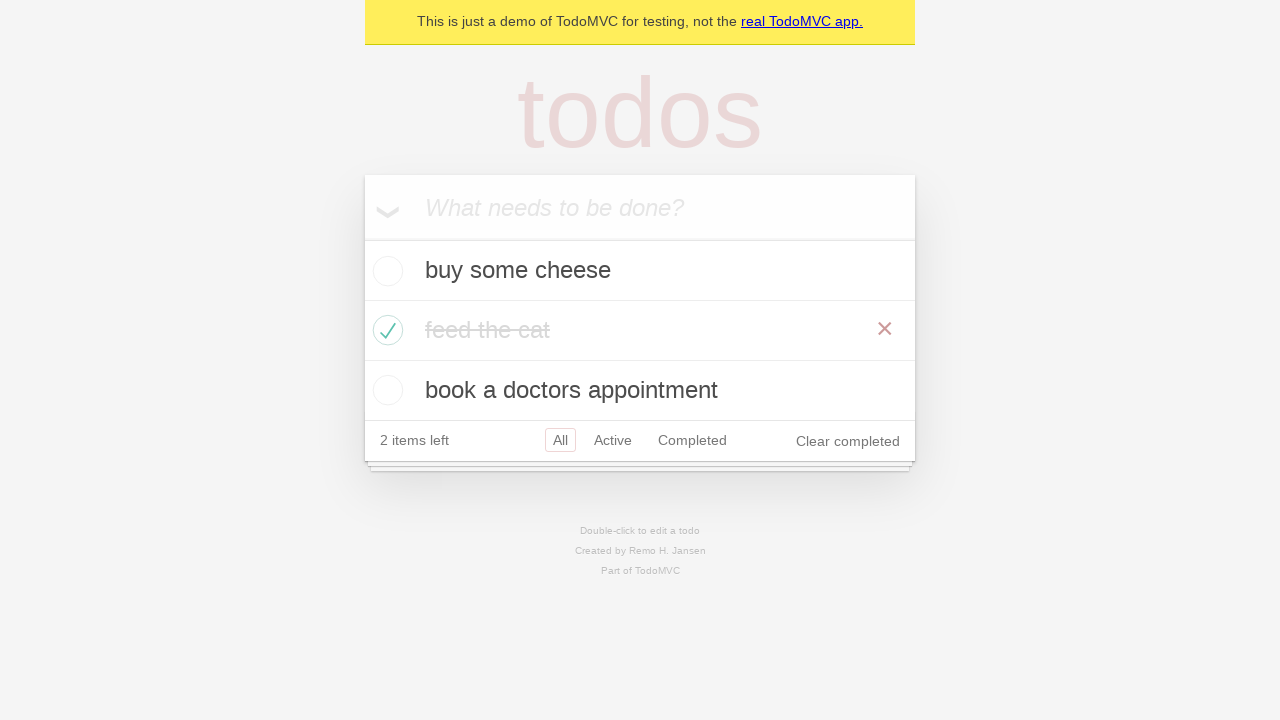